Tests file upload functionality on a demo website by selecting and uploading a file

Starting URL: https://demoqa.com/upload-download

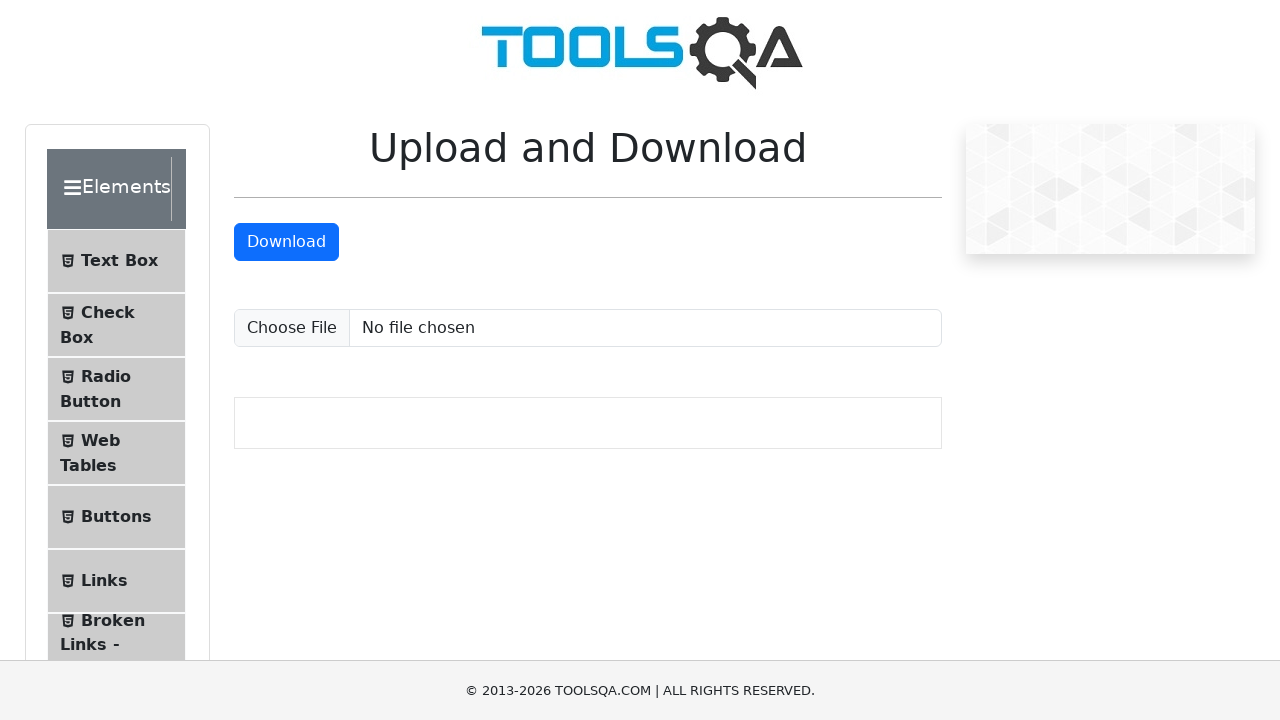

Created temporary test file for upload
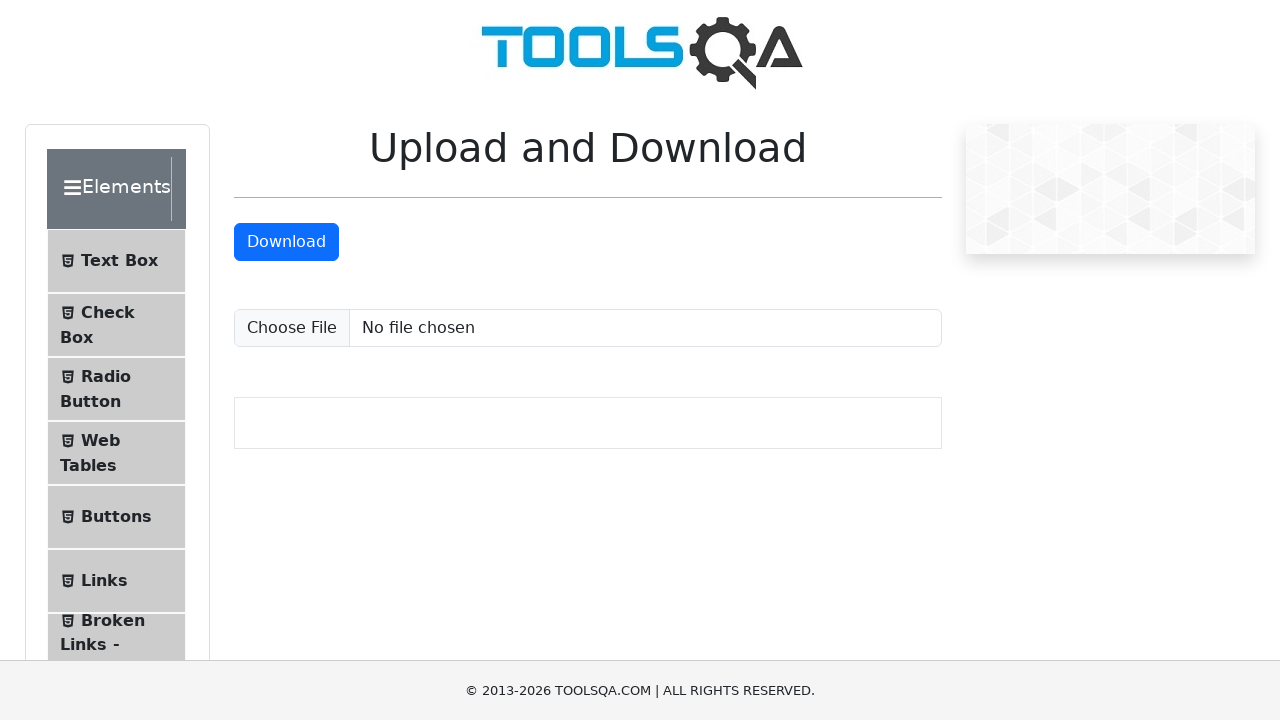

Selected and uploaded test file using file input element
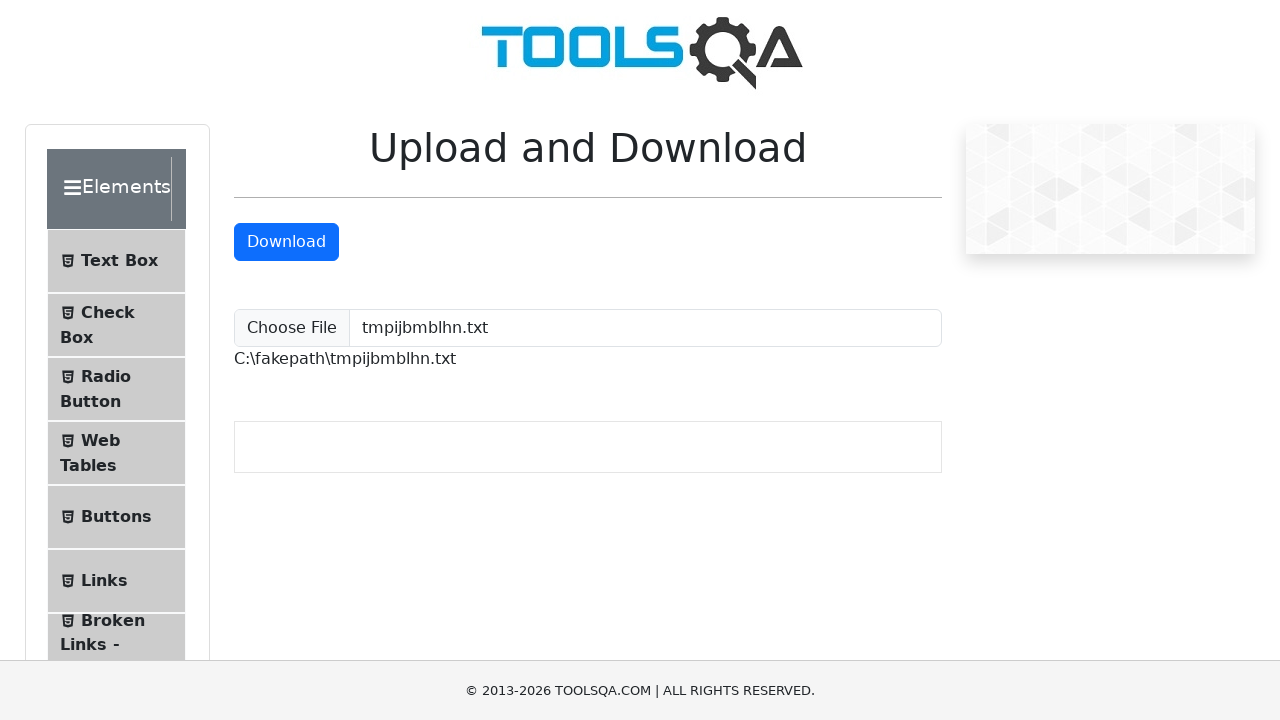

File upload completed and upload confirmation element appeared
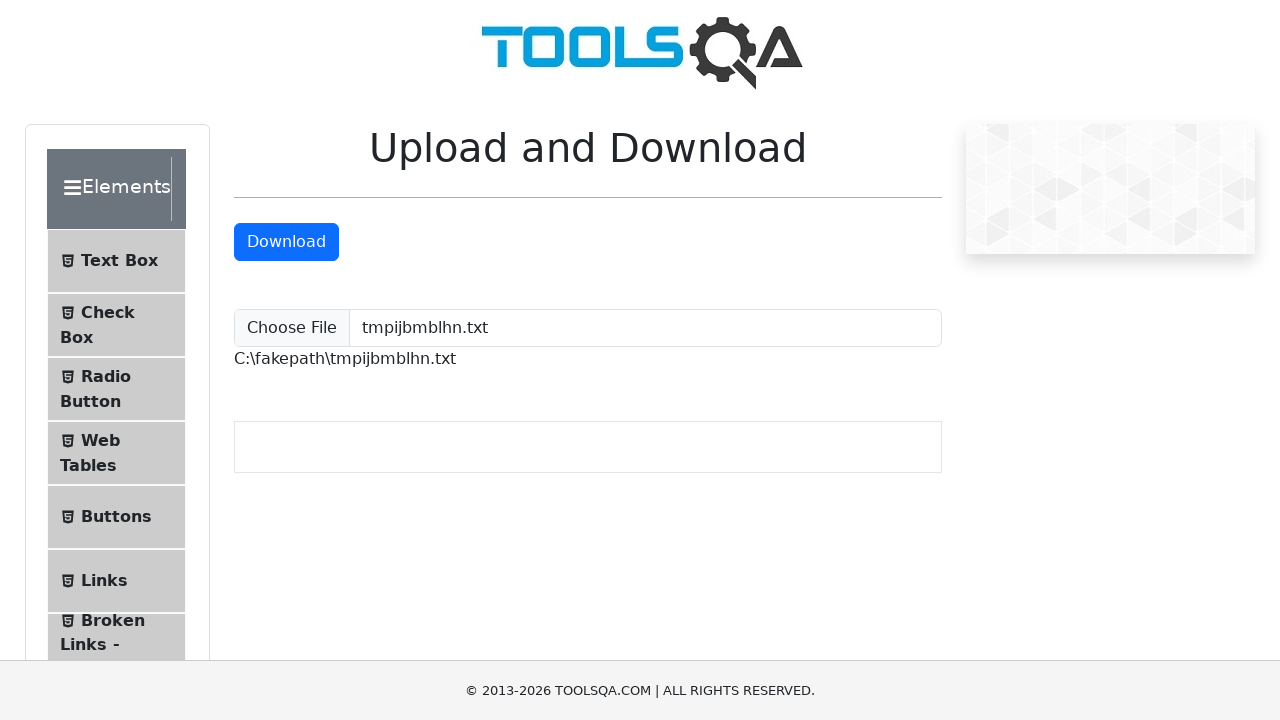

Cleaned up temporary test file
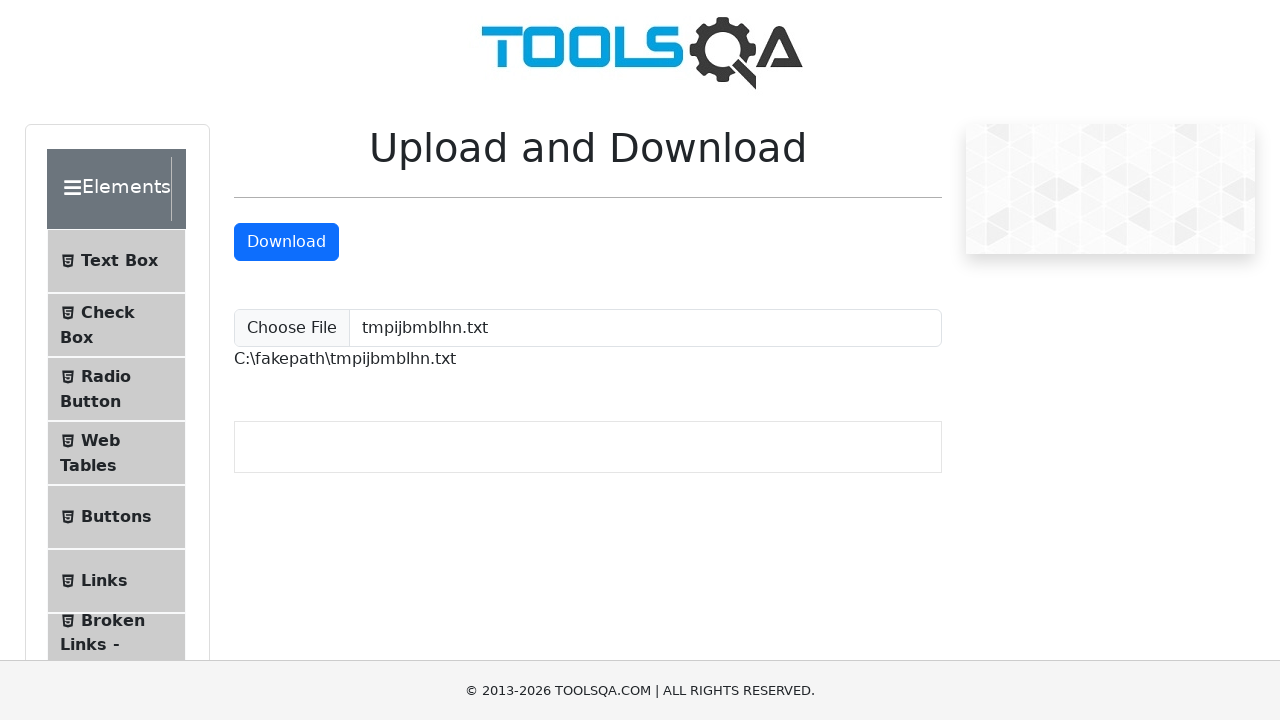

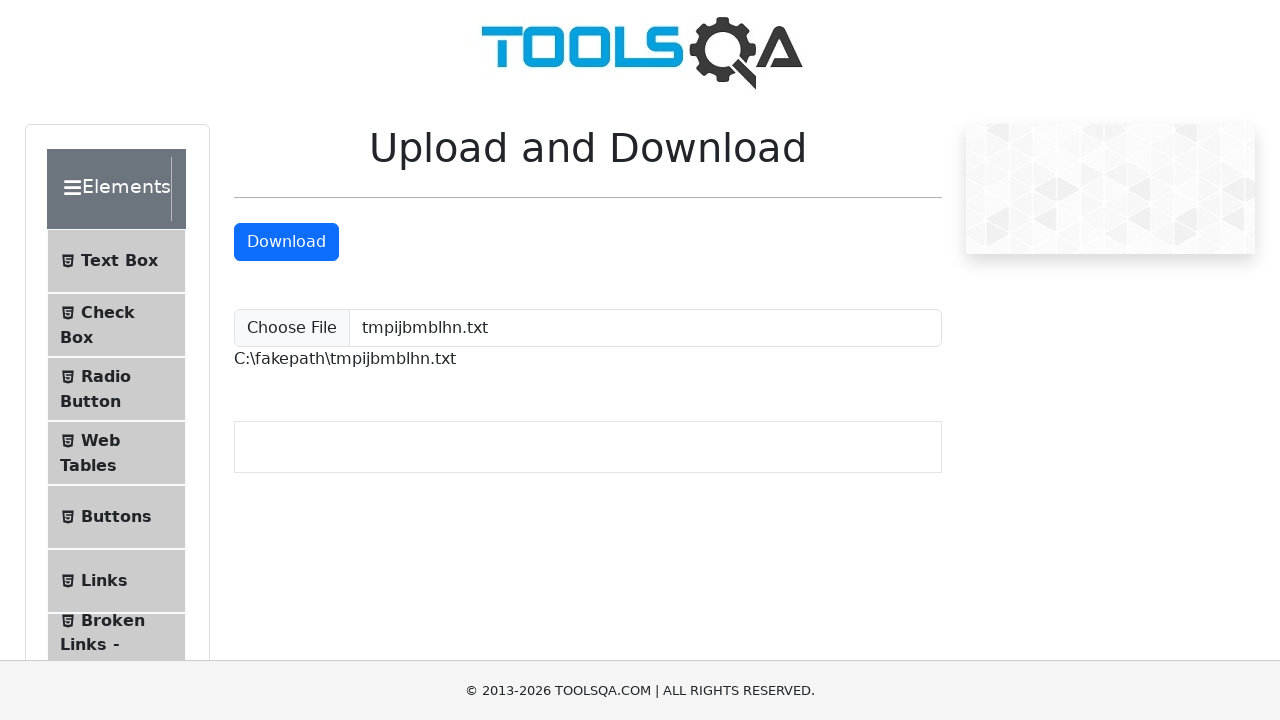